Tests double-click functionality by double-clicking a paragraph element and verifying the result text changes

Starting URL: https://dgotlieb.github.io/Actions/

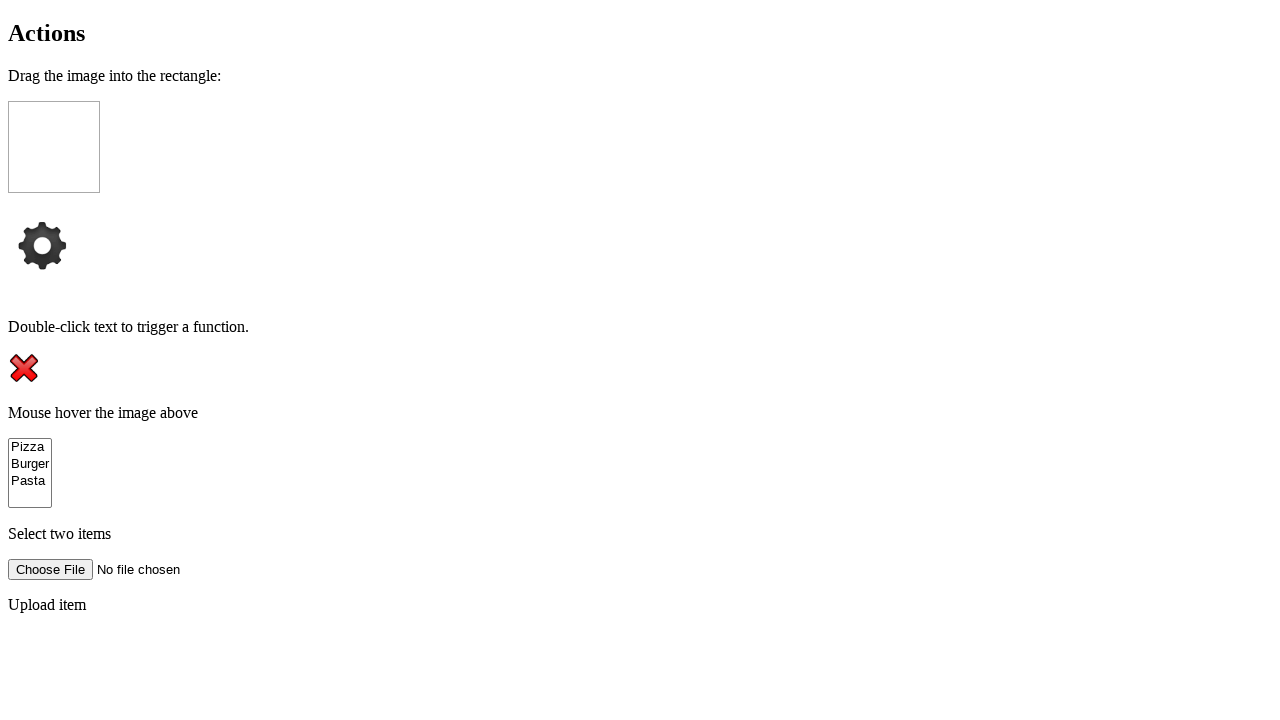

Double-clicked on the paragraph element with ondblclick handler at (640, 327) on xpath=//p[@ondblclick='doubleClickFunction()']
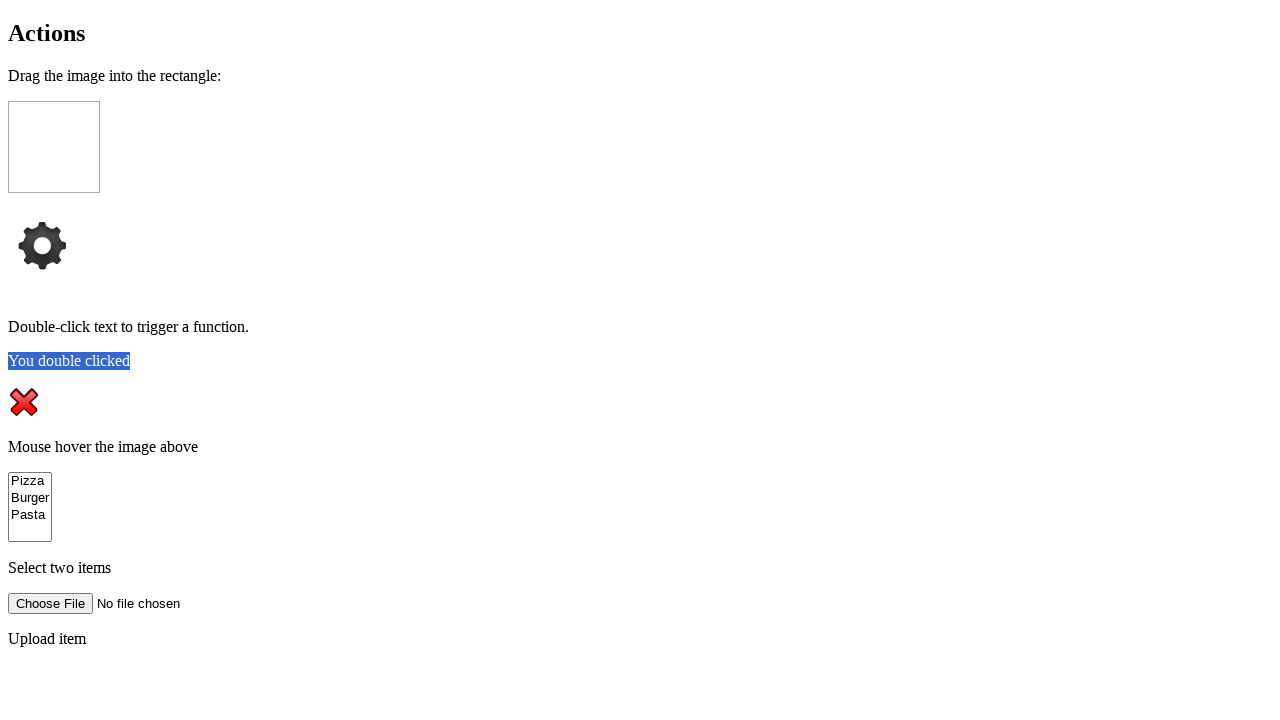

Retrieved result text from #demo element
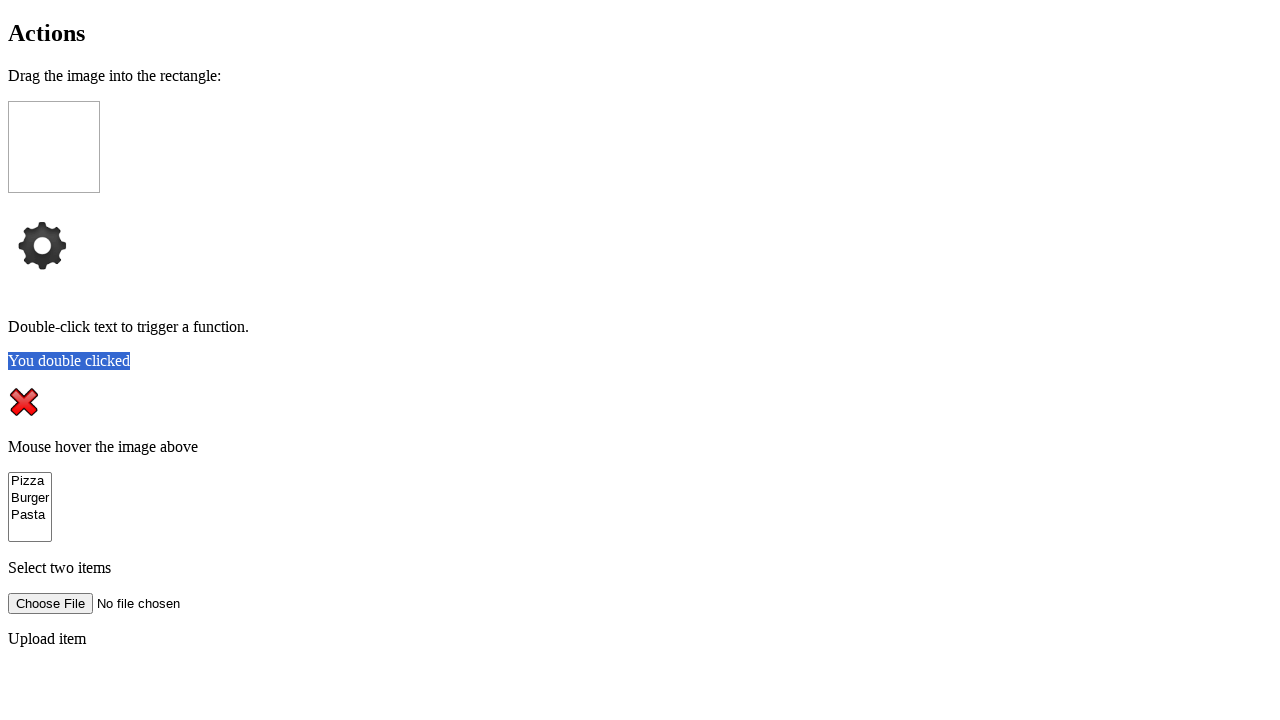

Verified result text is 'You double clicked'
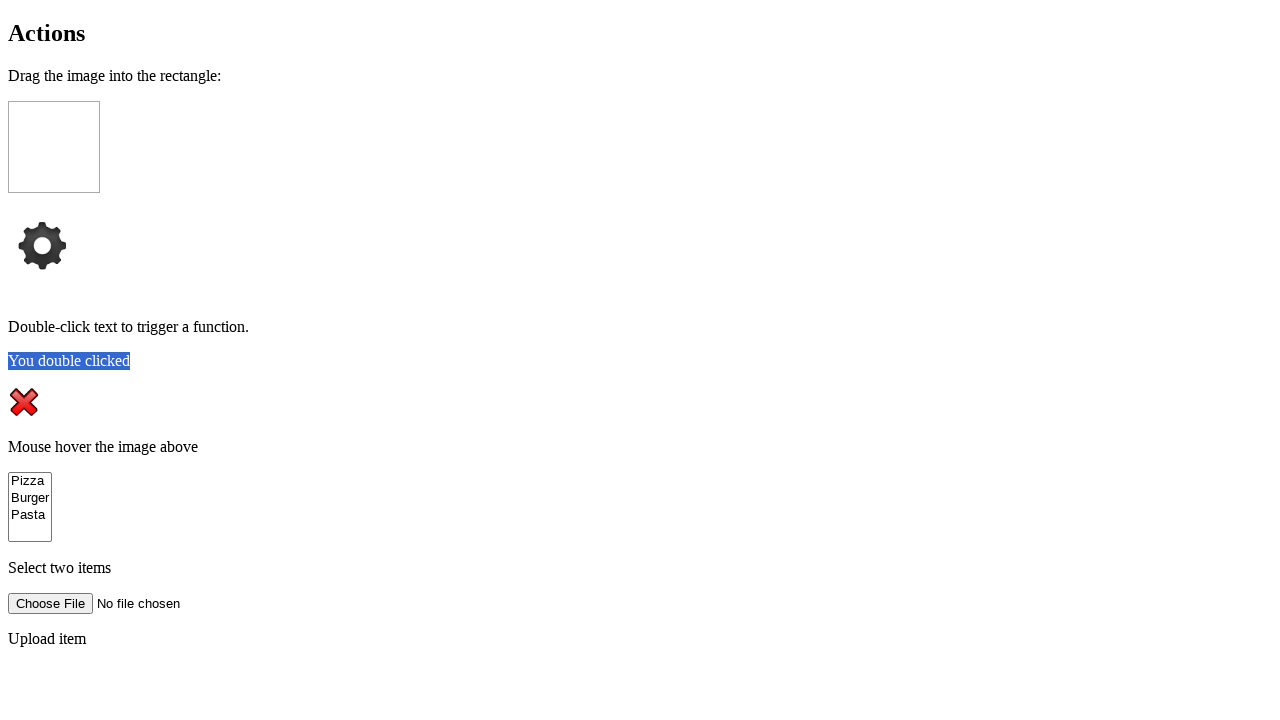

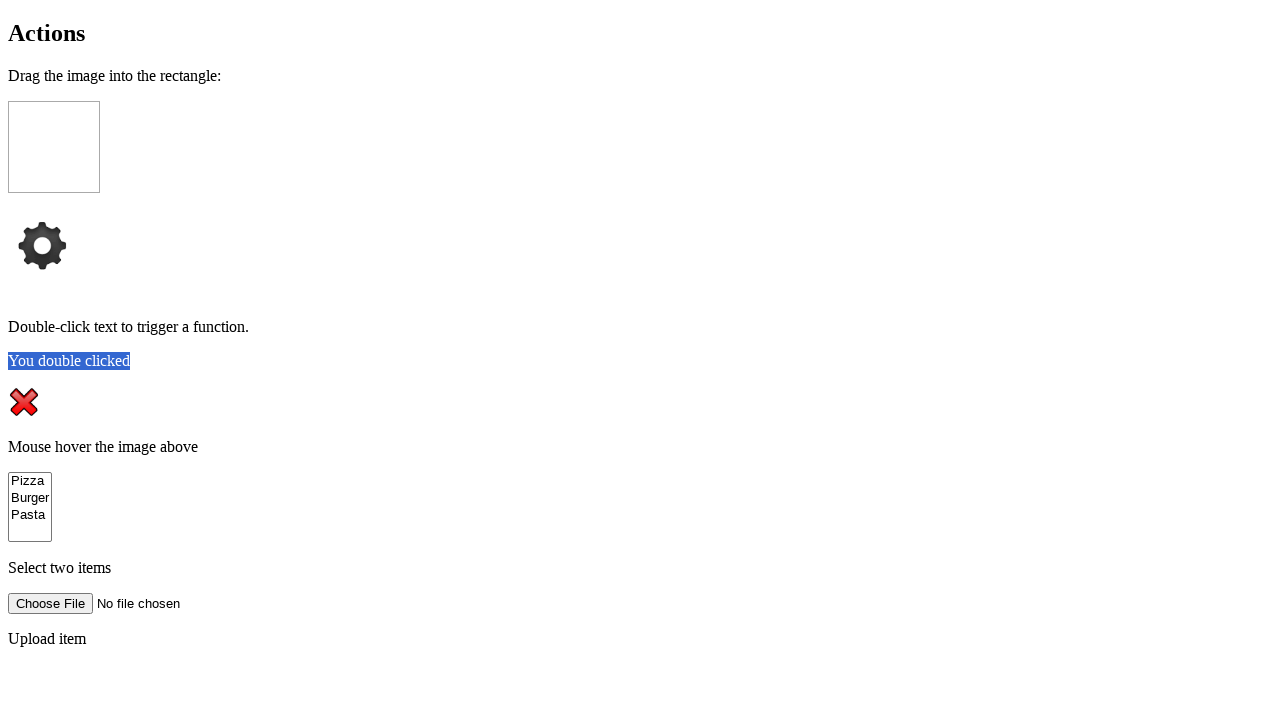